Navigates to Browse Languages and verifies the table headers are Language, Author, Date, Comments, Rate

Starting URL: http://www.99-bottles-of-beer.net/

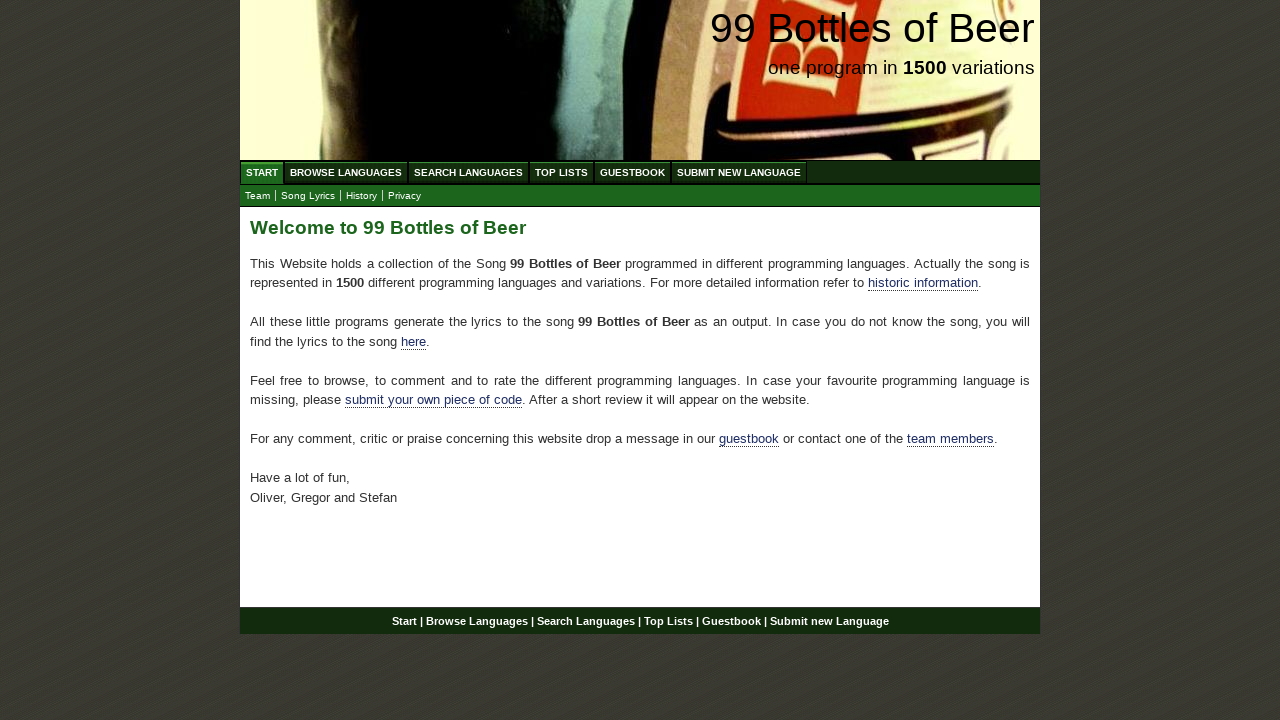

Clicked Browse Languages link at (346, 172) on xpath=//li/a[contains(text(), 'Browse Languages')]
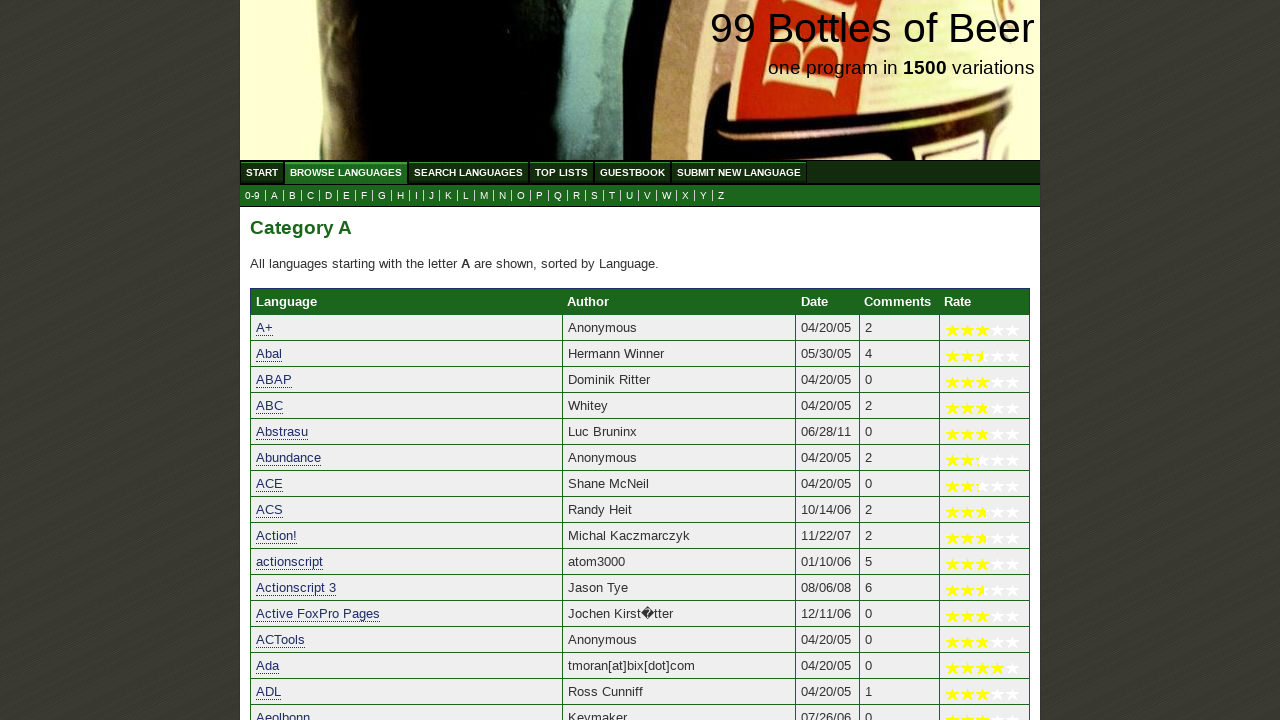

Retrieved all table headers from Browse Languages page
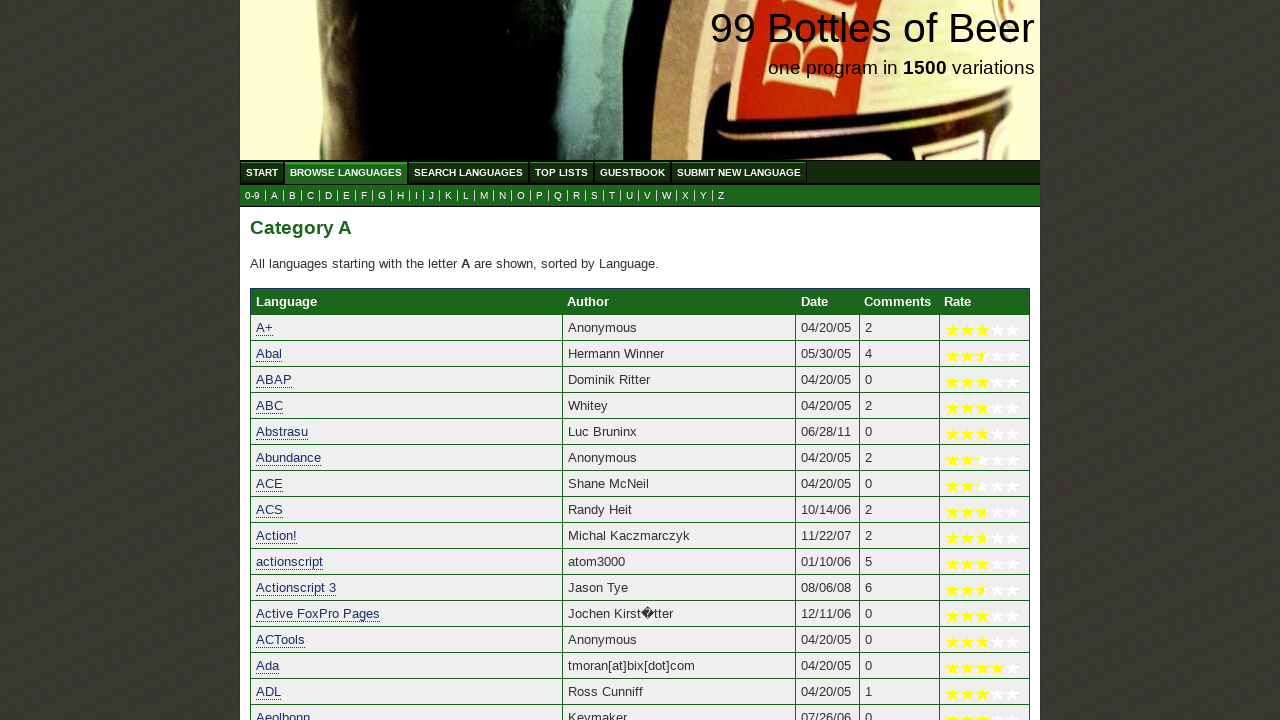

Verified header 1 matches expected value 'Language'
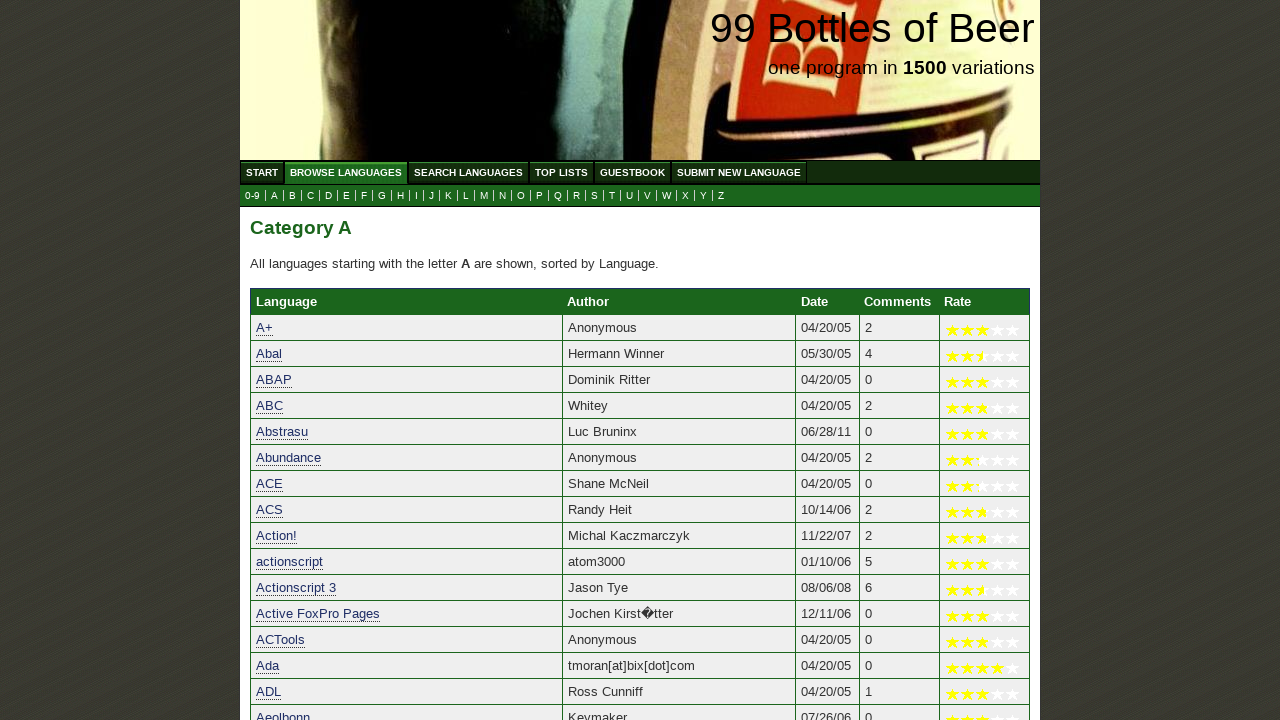

Verified header 2 matches expected value 'Author'
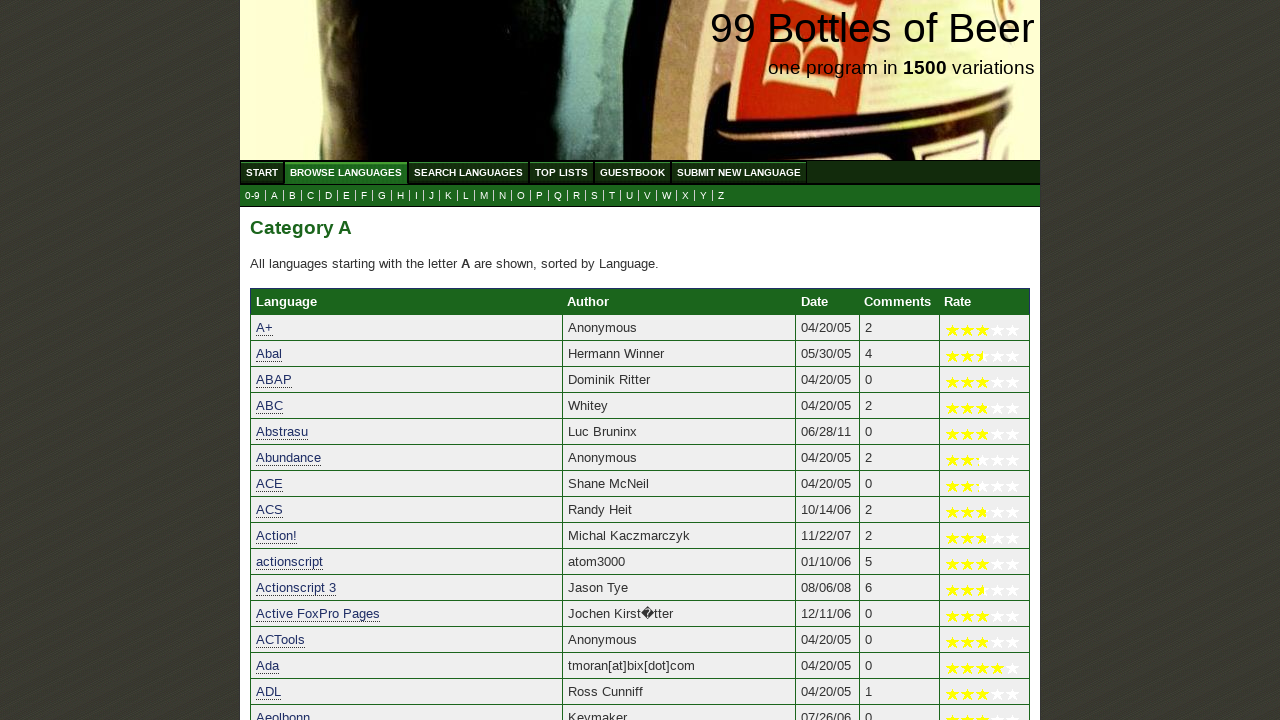

Verified header 3 matches expected value 'Date'
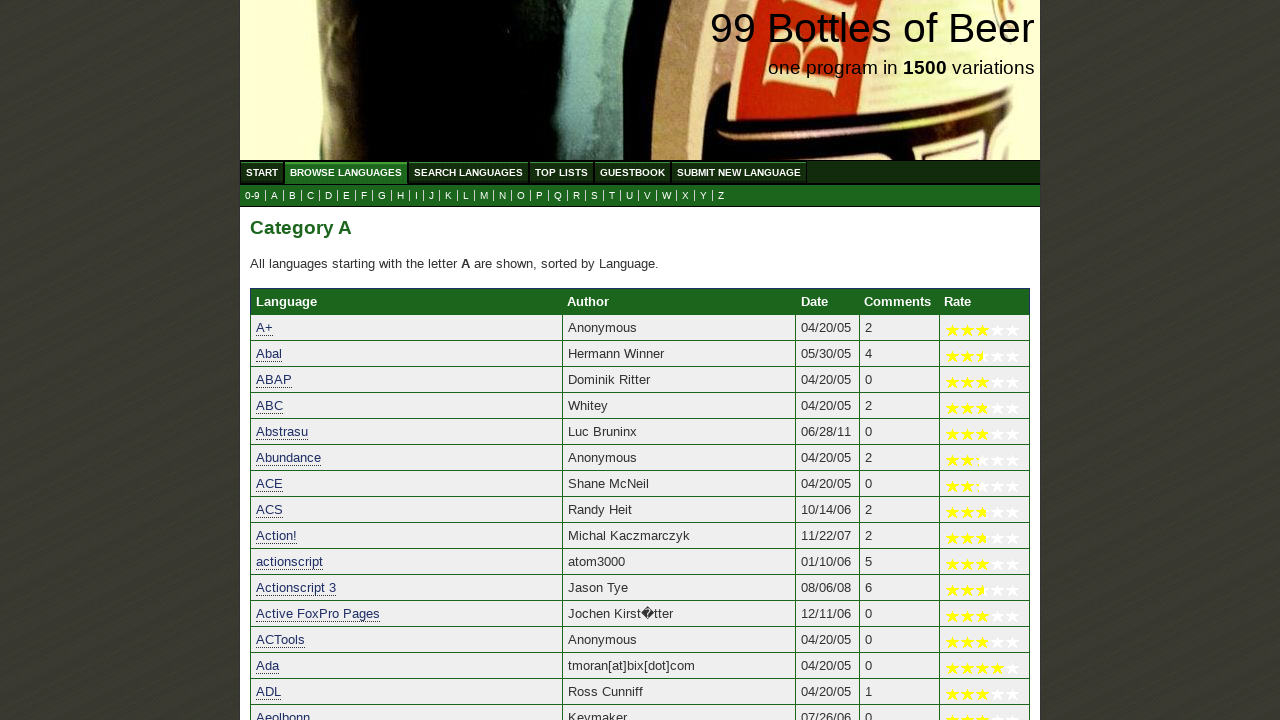

Verified header 4 matches expected value 'Comments'
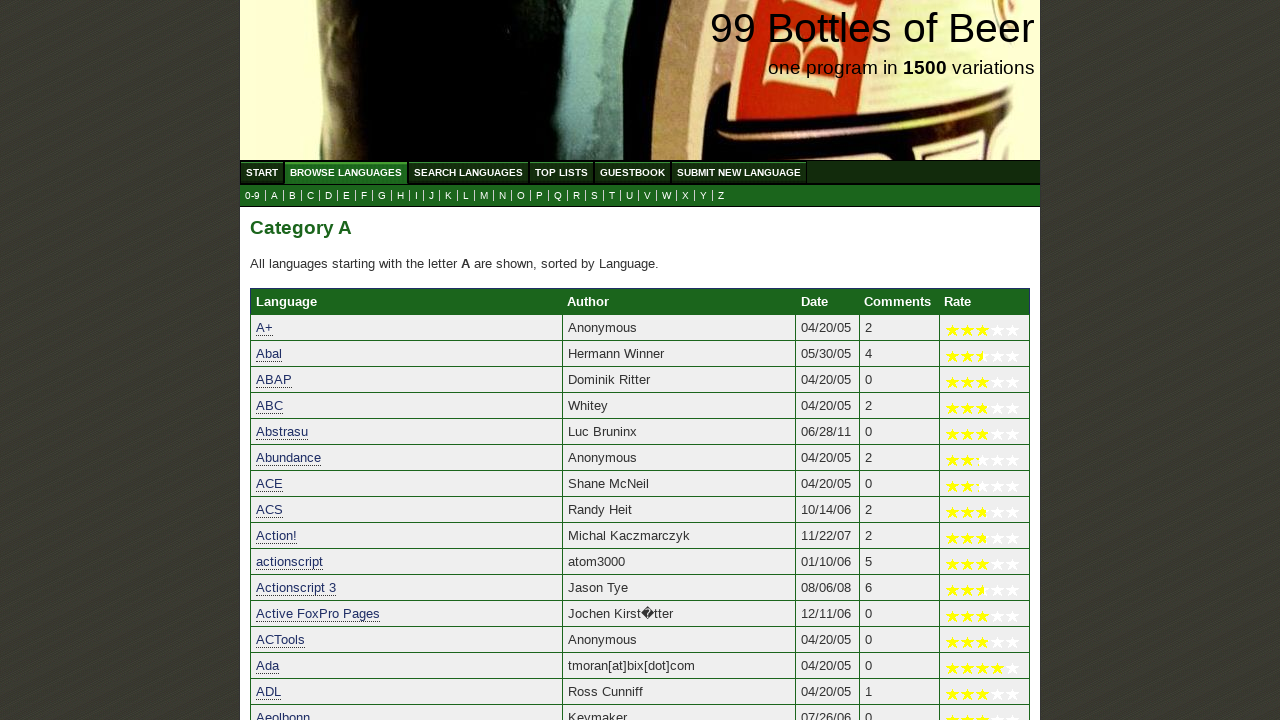

Verified header 5 matches expected value 'Rate'
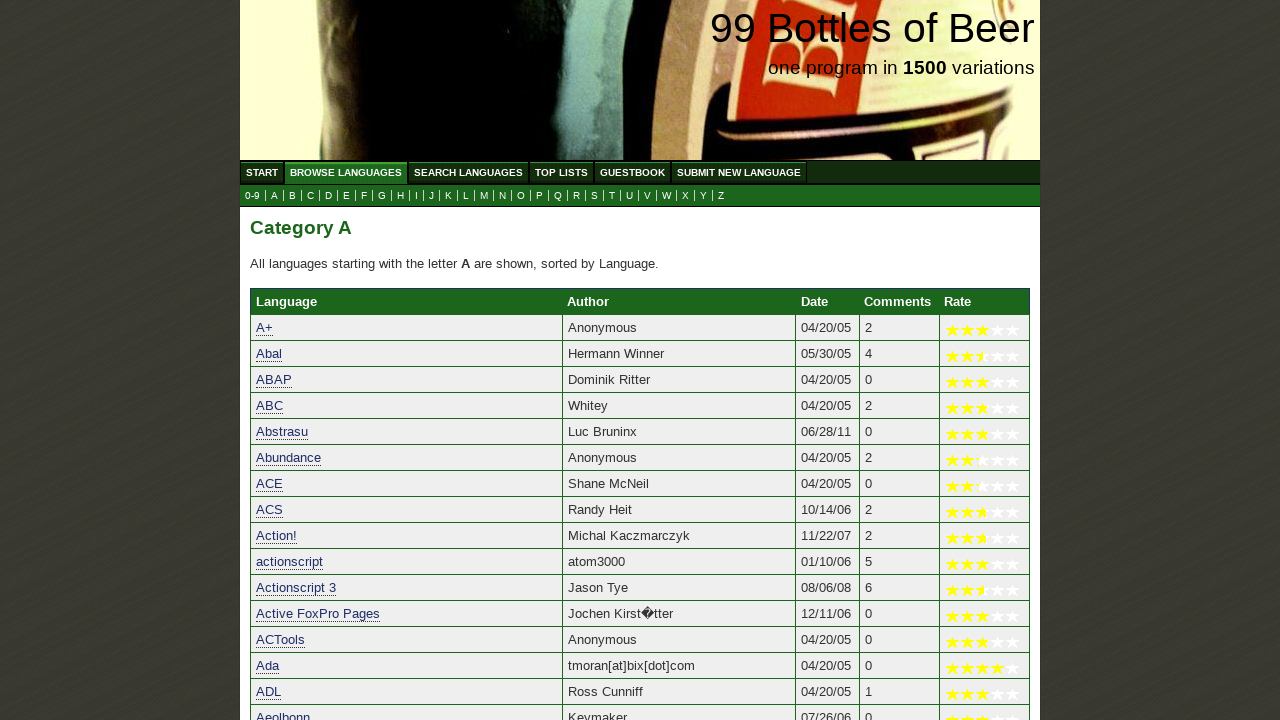

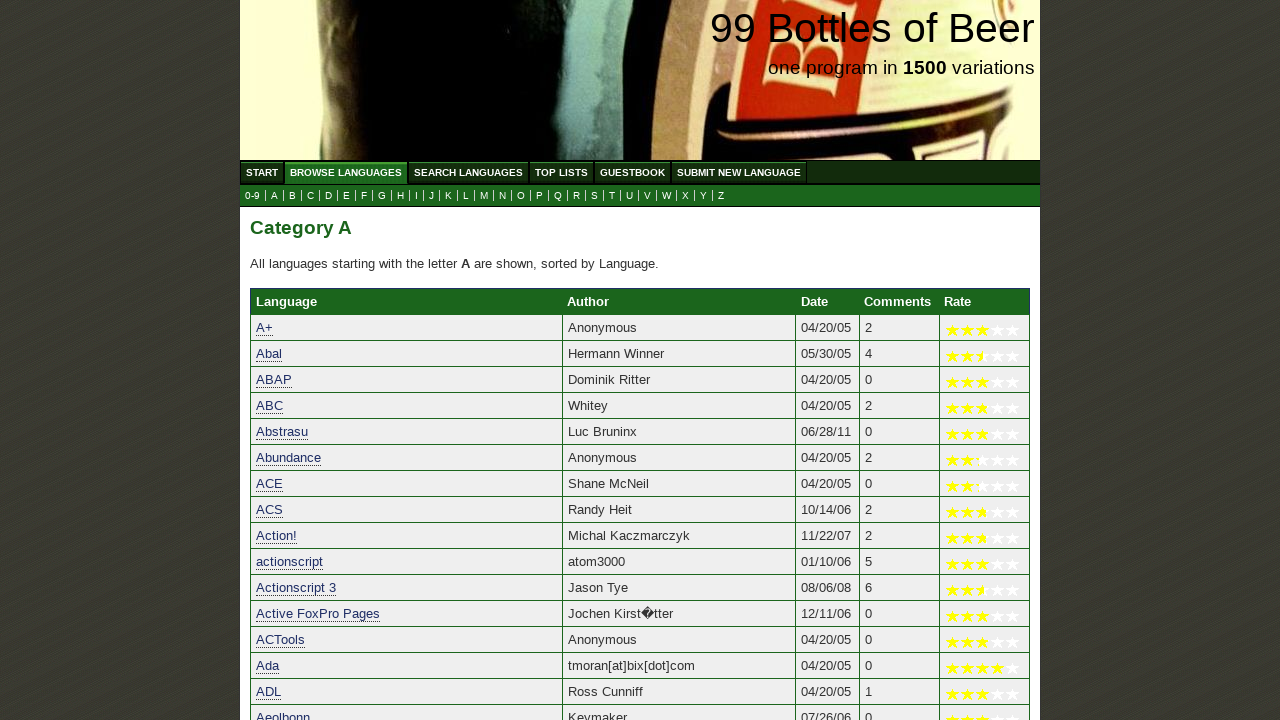